Tests drag and drop functionality within an iframe by dragging an element from source to target location

Starting URL: https://jqueryui.com/droppable/

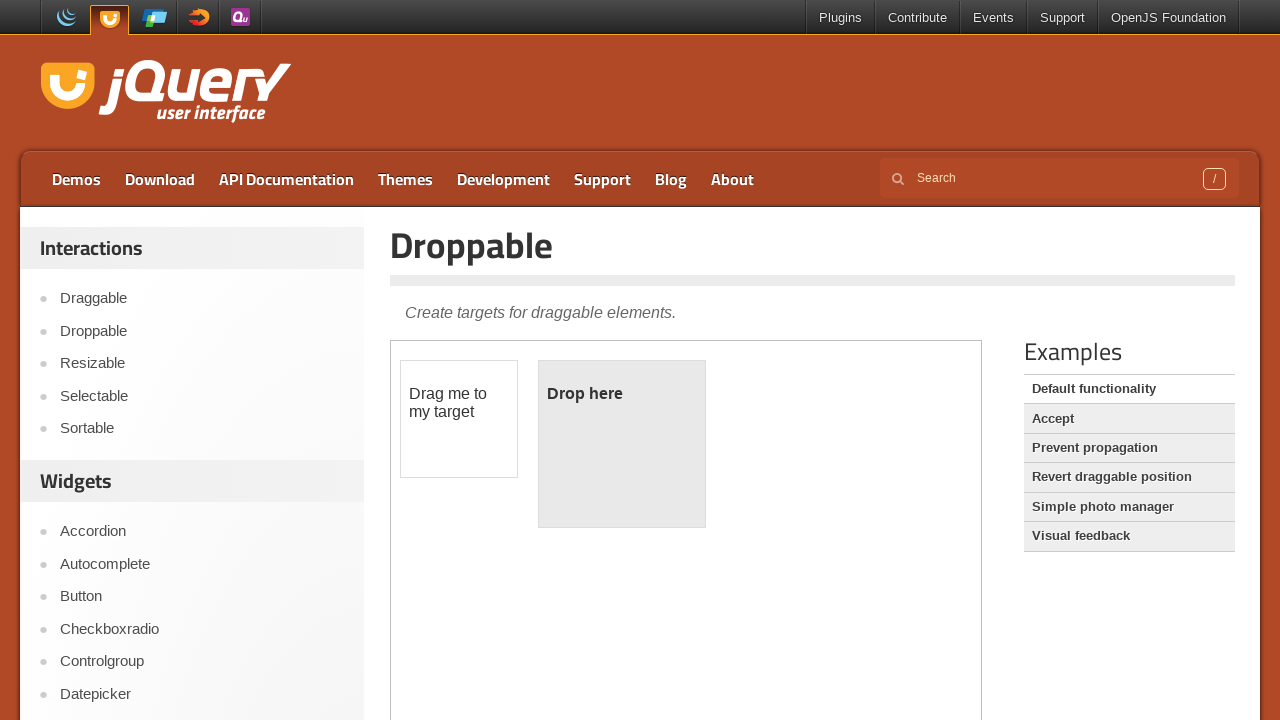

Located iframe with demo-frame class containing drag and drop functionality
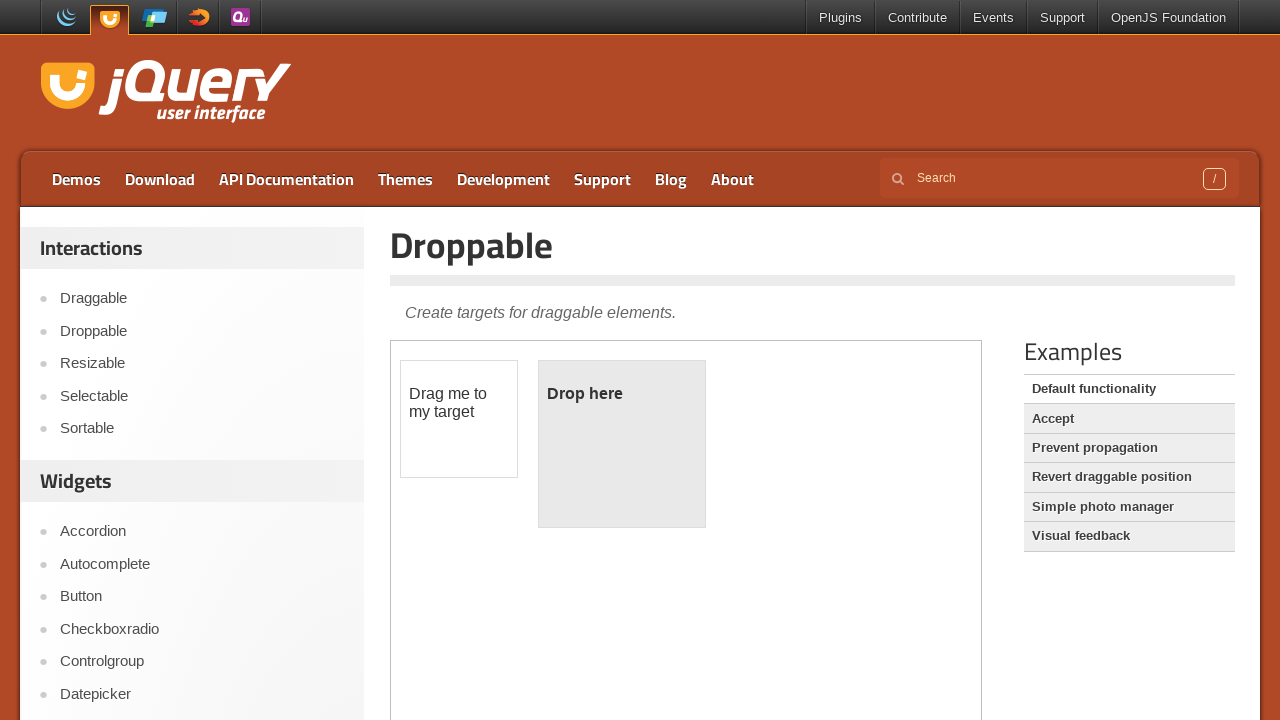

Located draggable element with id 'draggable' within iframe
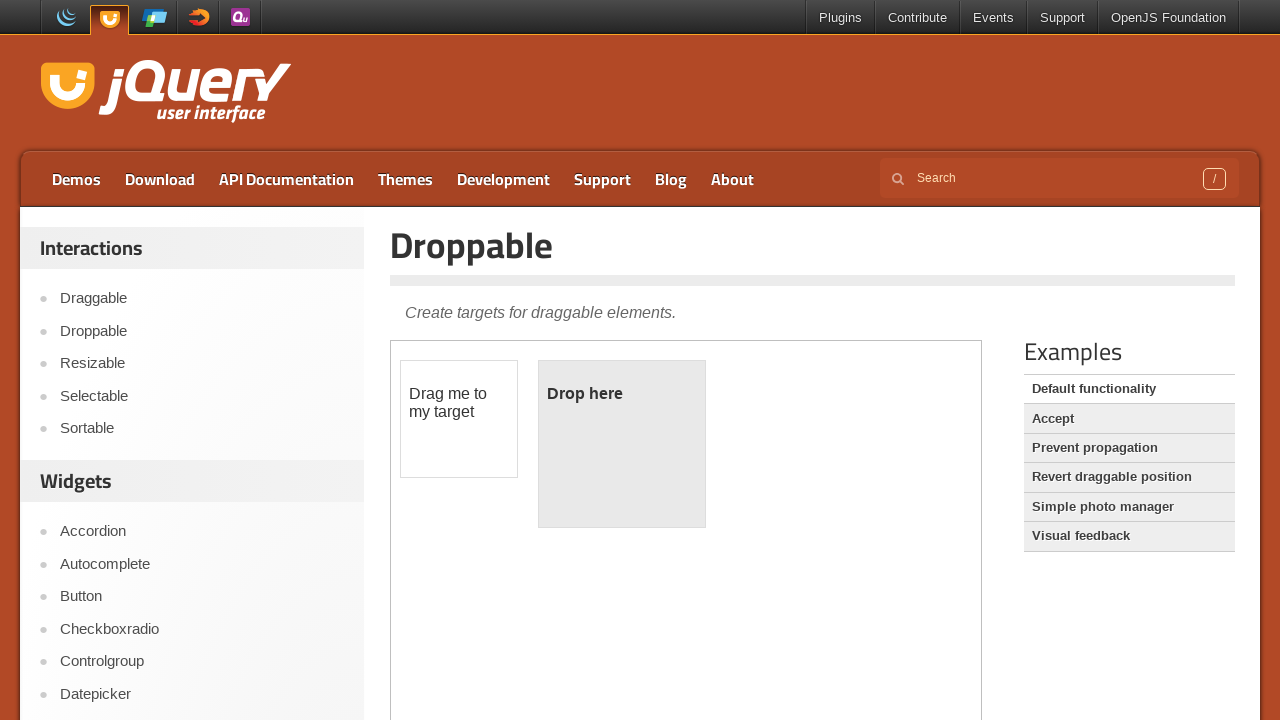

Located droppable target element with id 'droppable' within iframe
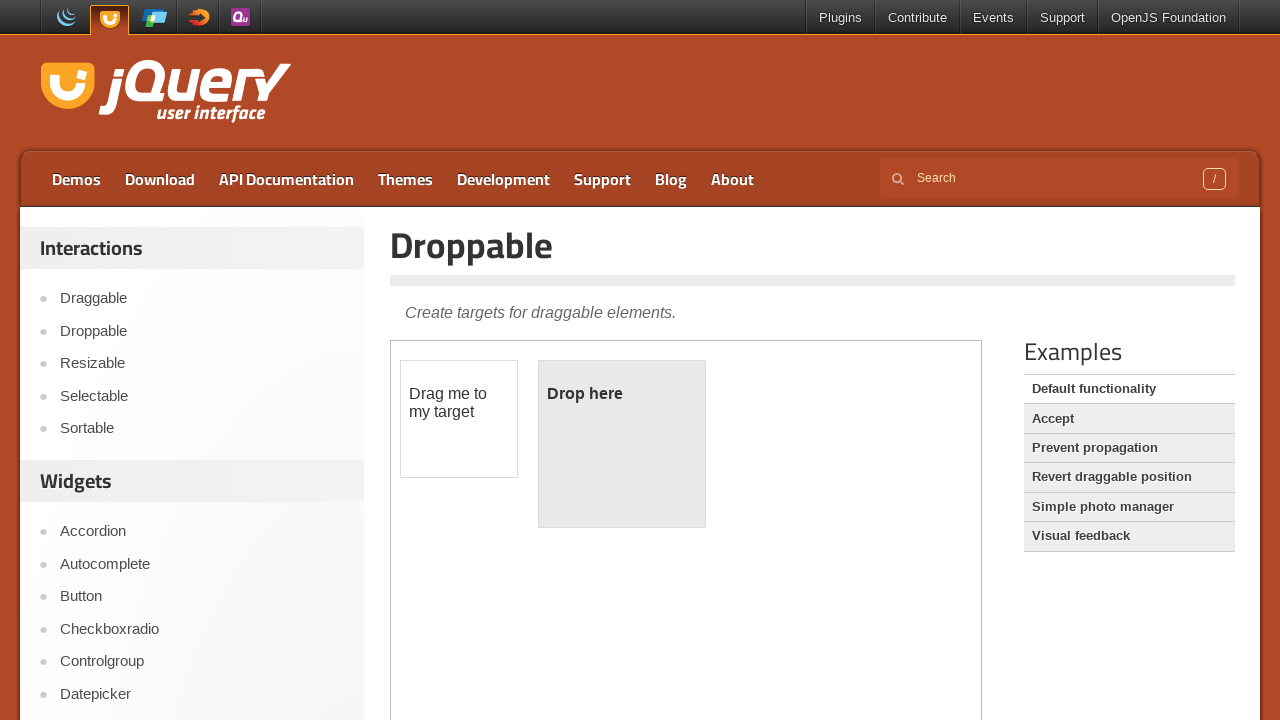

Dragged draggable element to droppable target location at (622, 444)
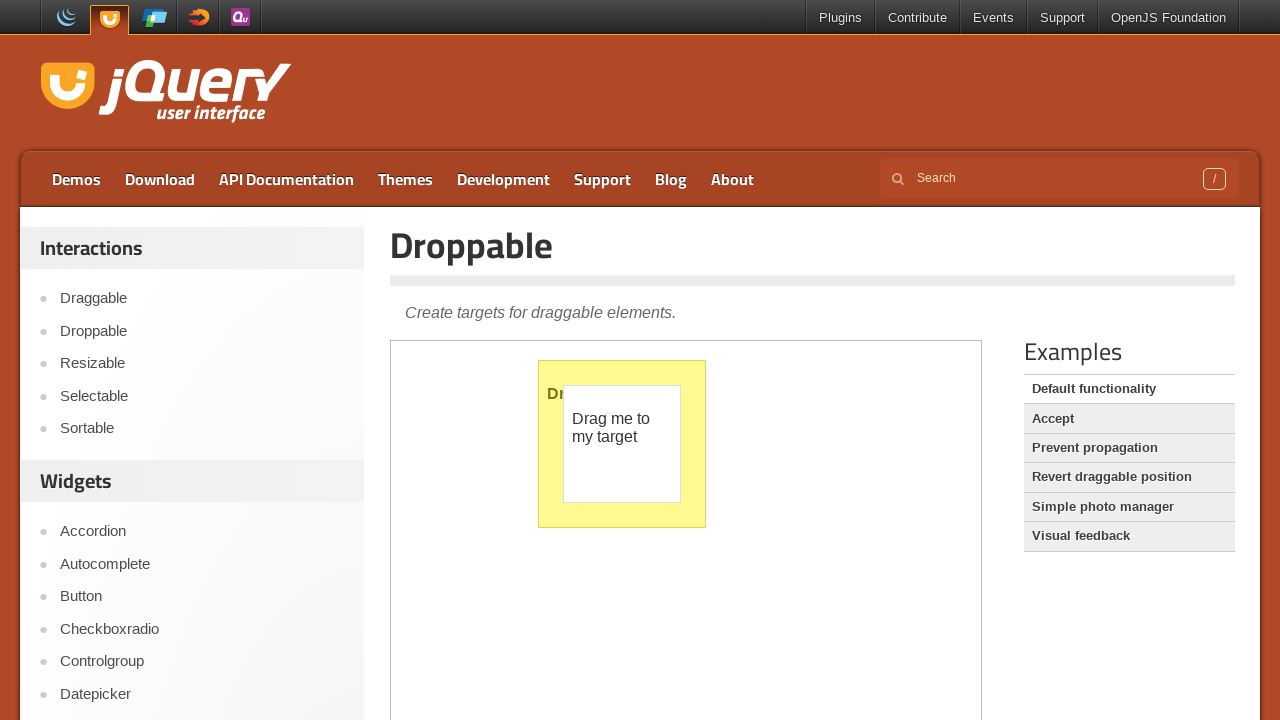

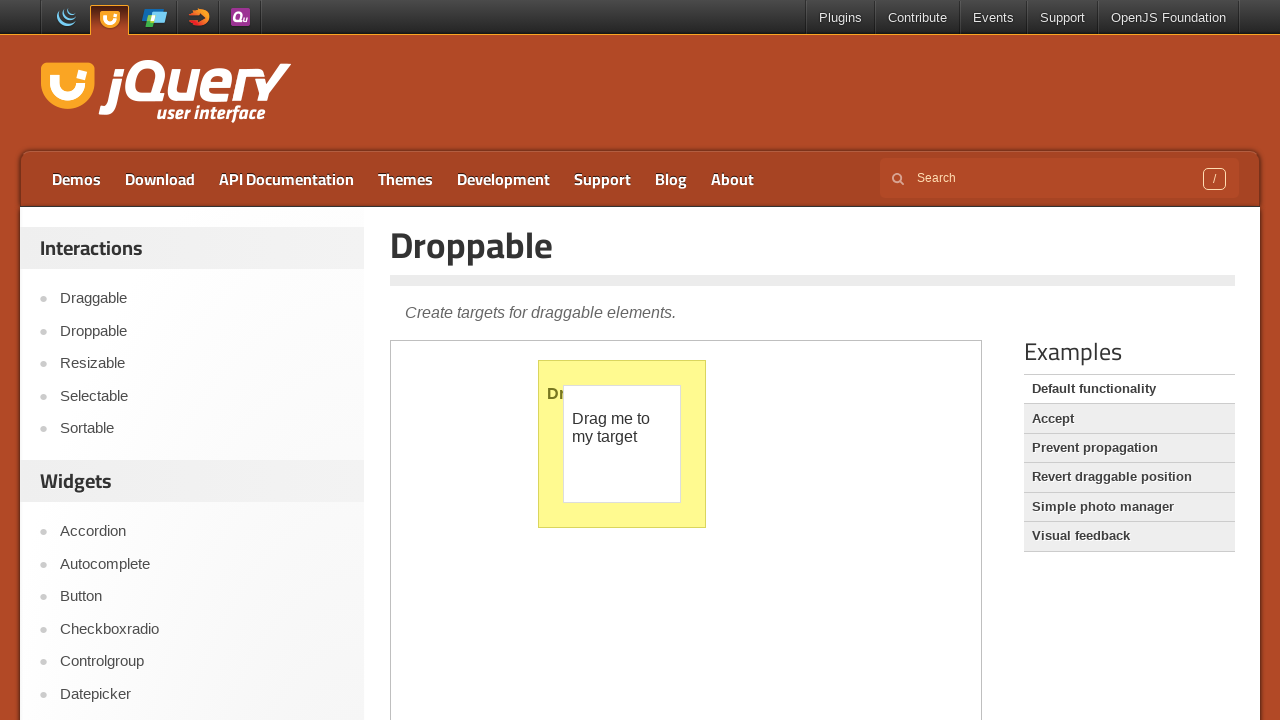